Tests dynamic element creation and deletion by adding an element, verifying it appears, then deleting it and verifying it disappears

Starting URL: https://the-internet.herokuapp.com/add_remove_elements/

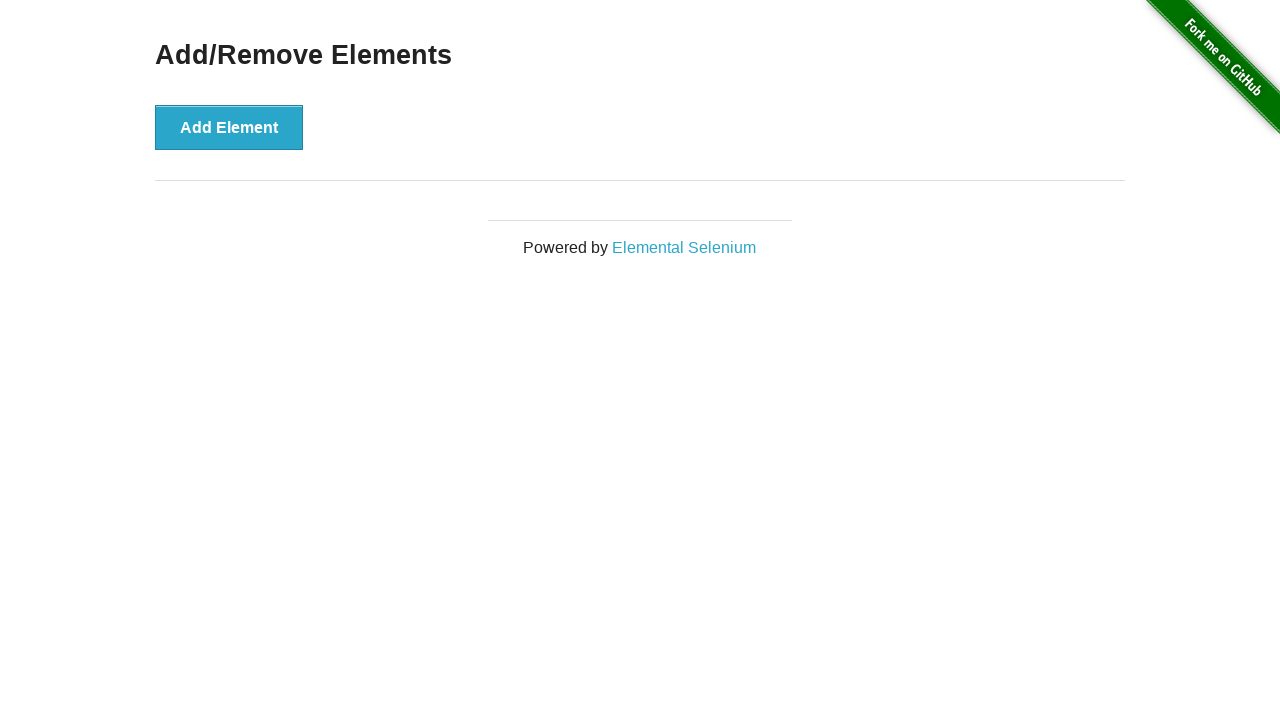

Clicked Add Element button to create dynamic element at (229, 127) on [onclick='addElement()']
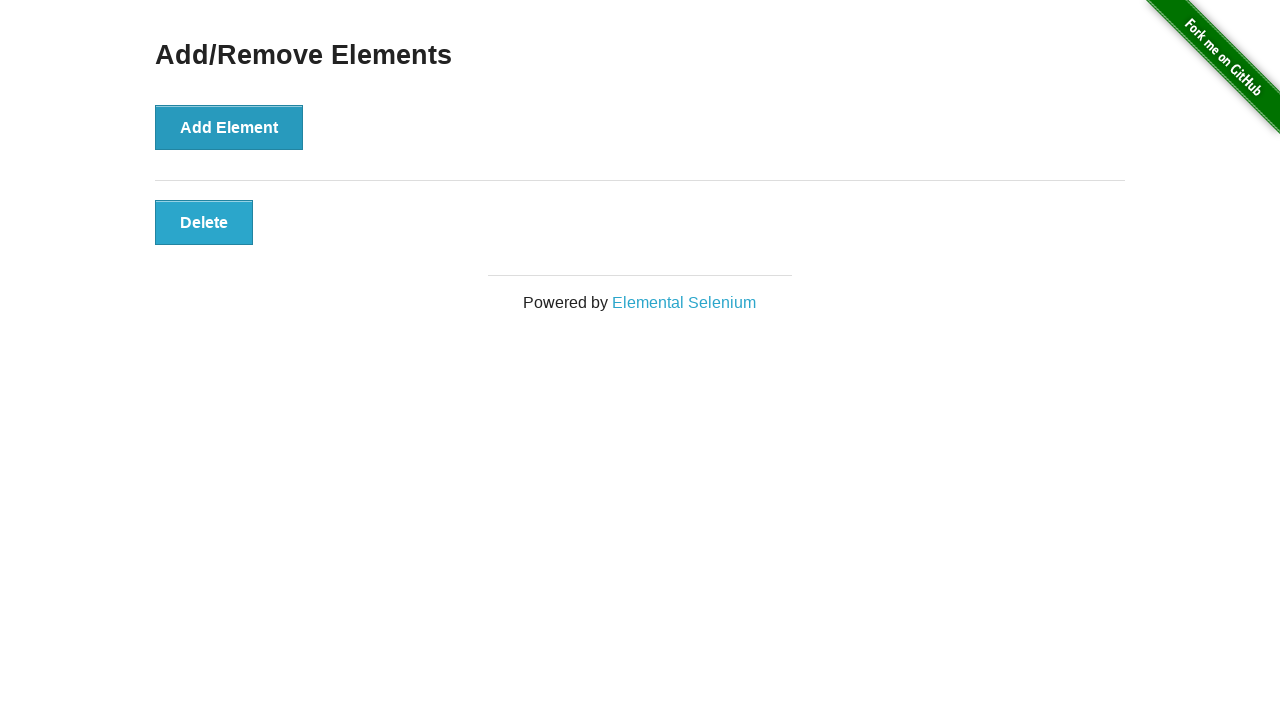

Delete button appeared after adding element
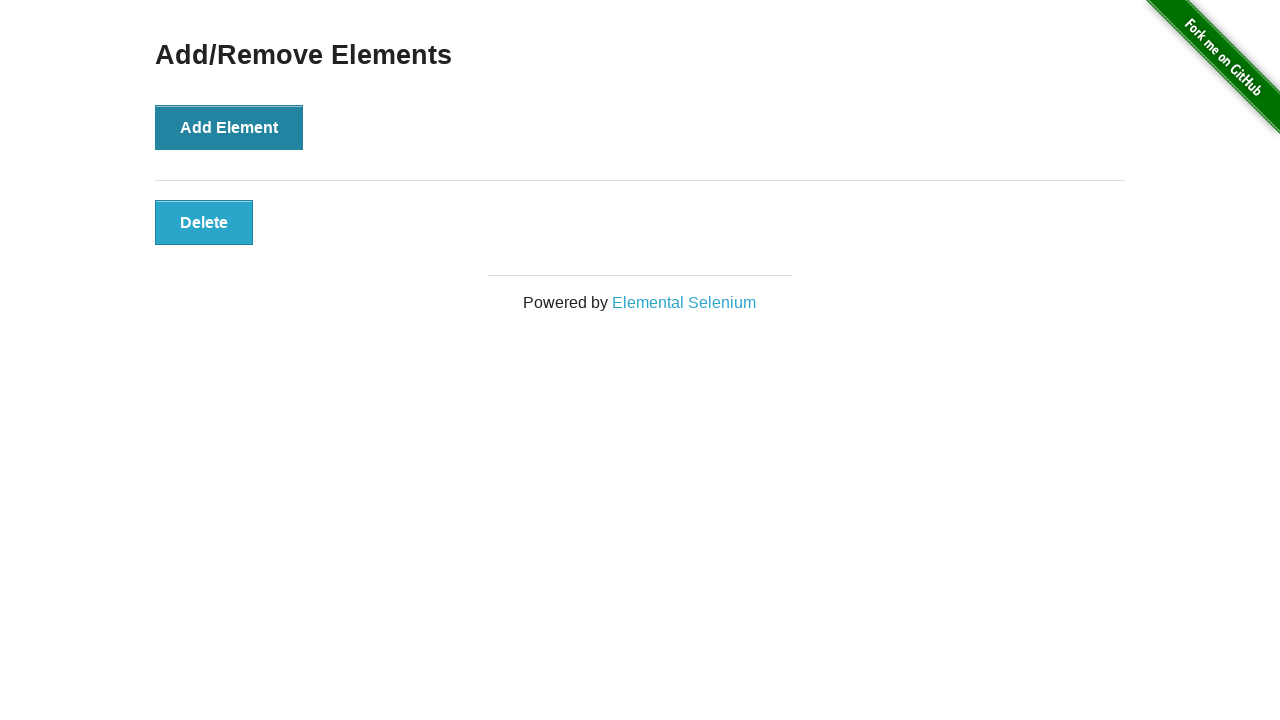

Located delete button element
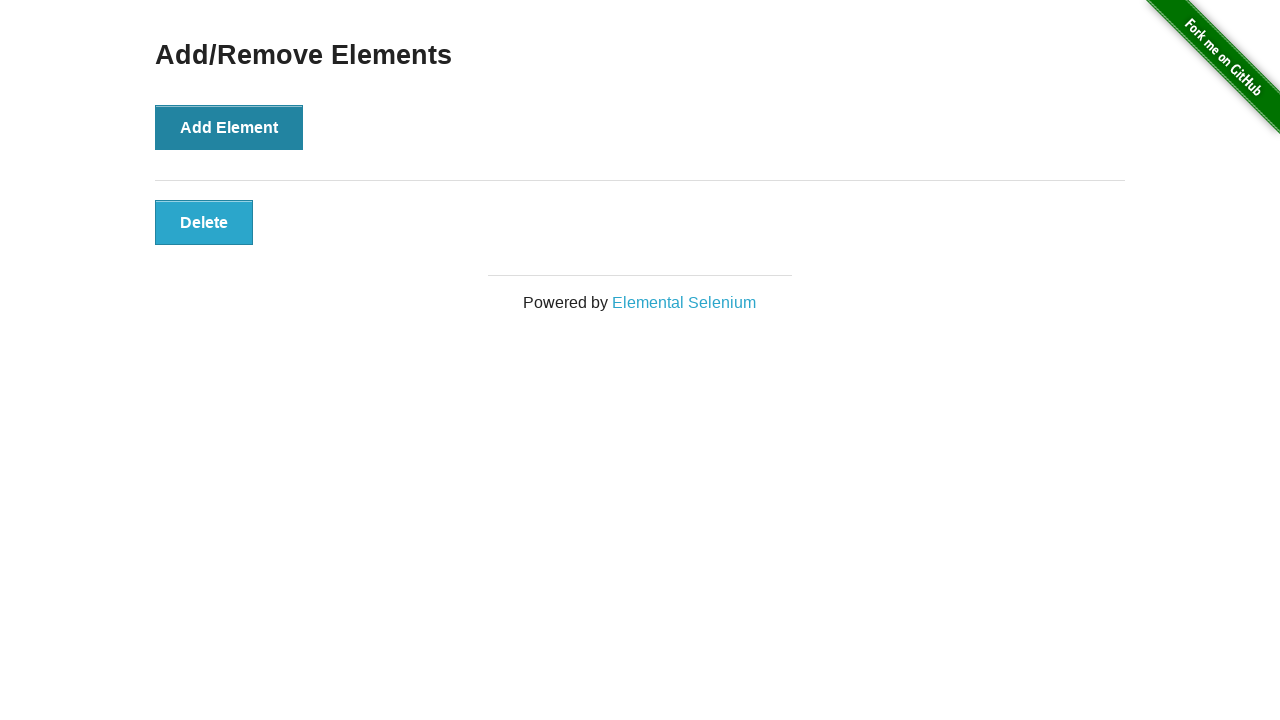

Verified delete button is visible
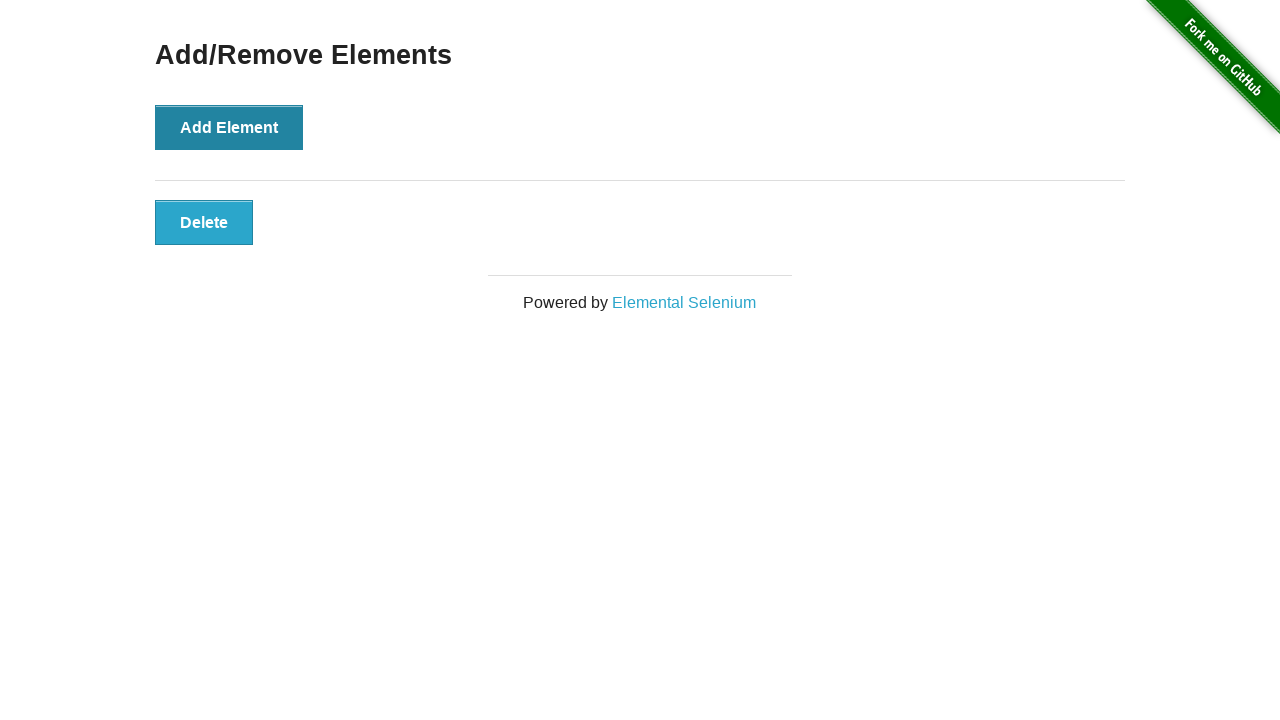

Clicked Delete button to remove dynamic element at (204, 222) on [onclick='deleteElement()']
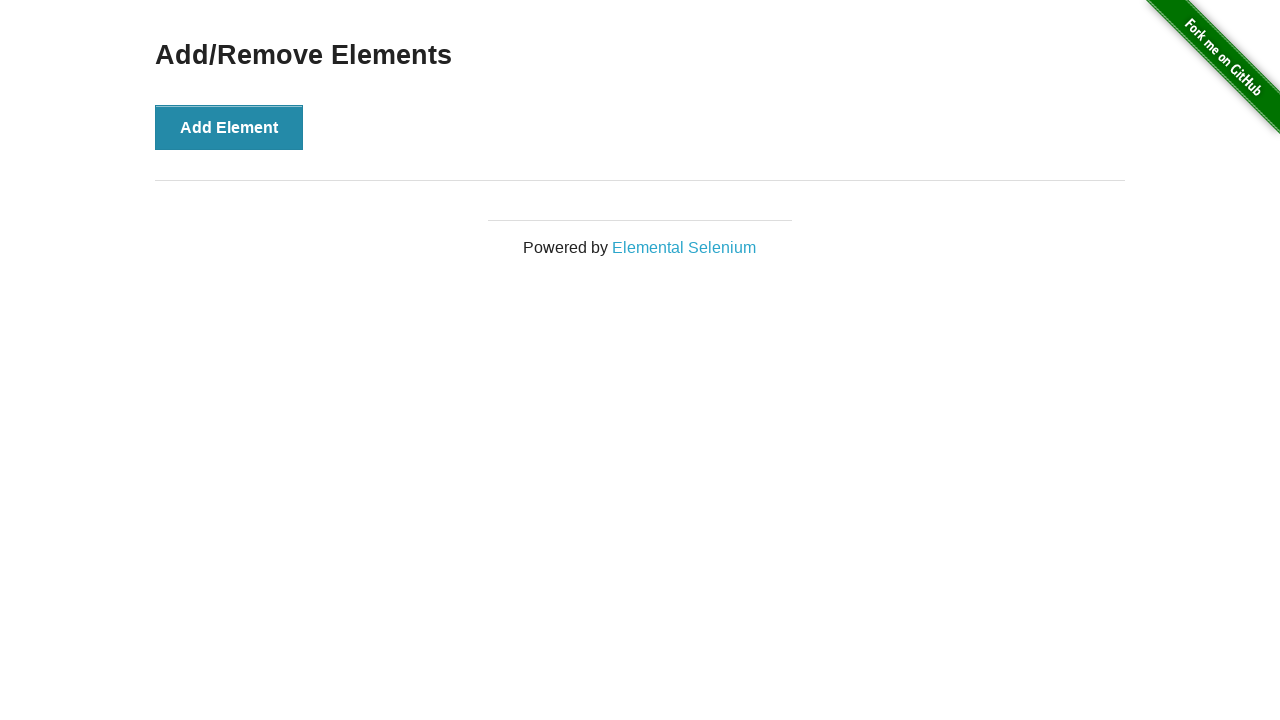

Located elements container to verify deletion
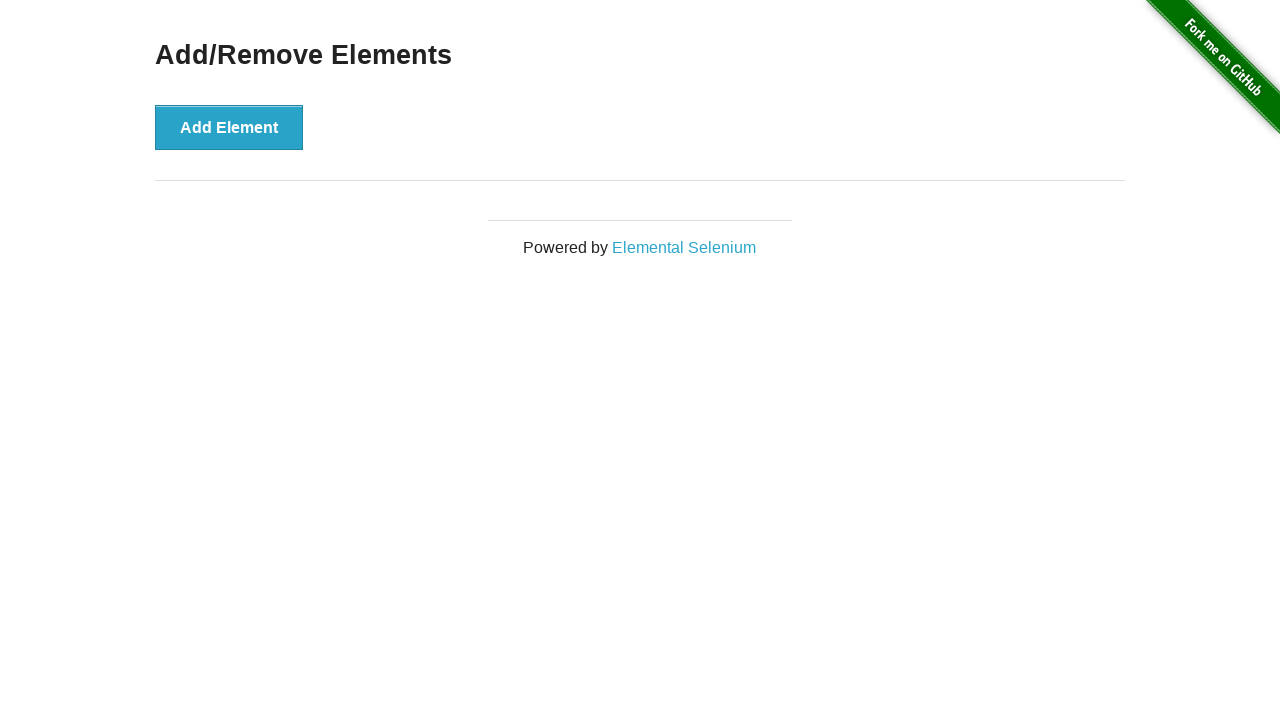

Verified delete button was successfully removed from container
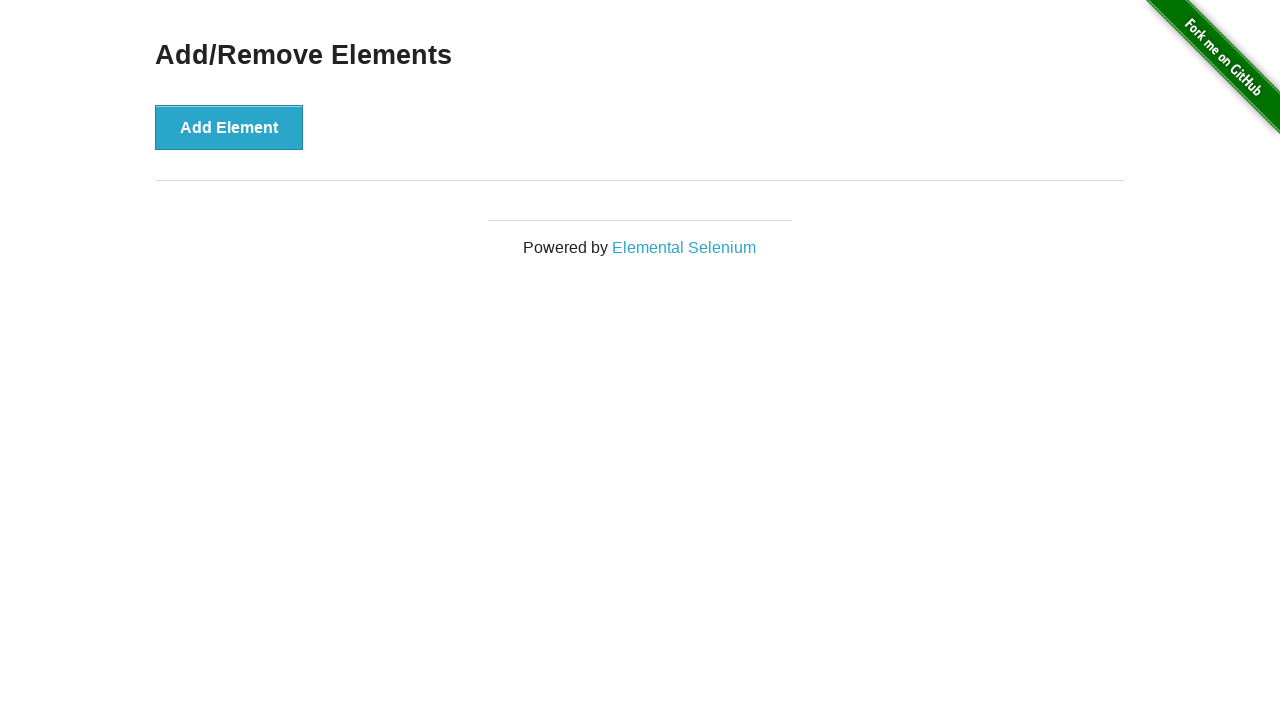

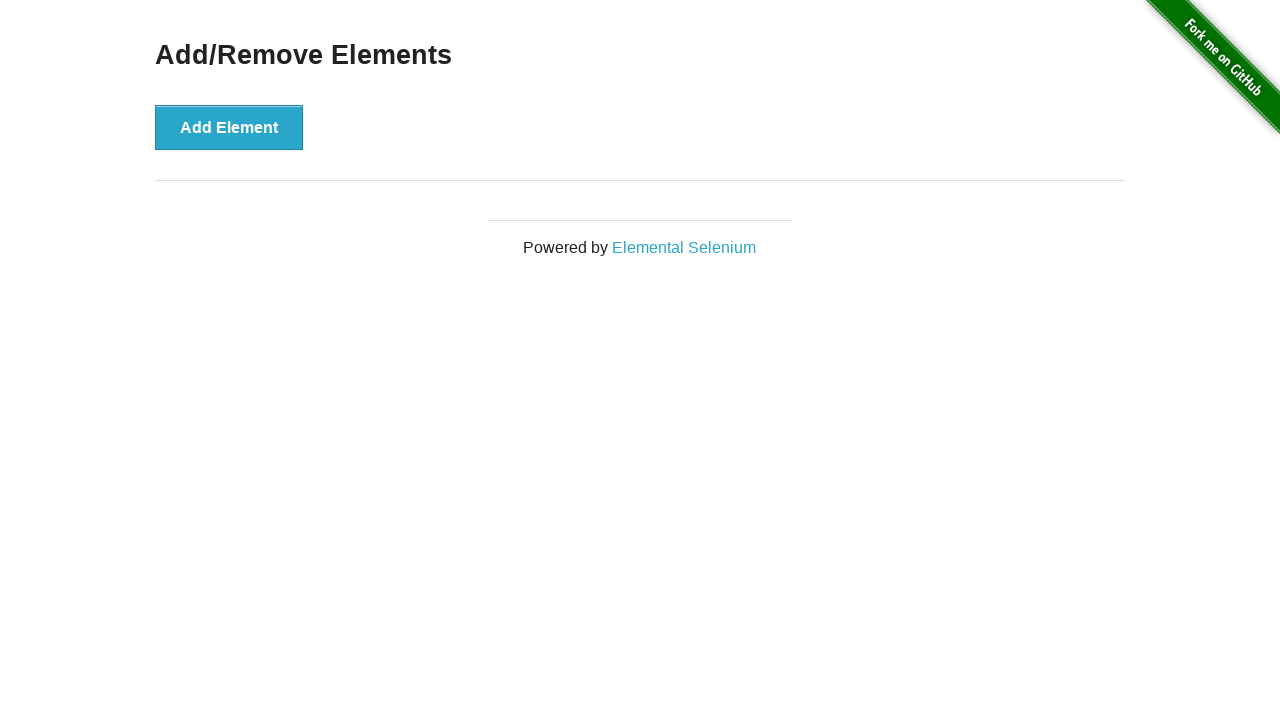